Executes JavaScript in the browser to count div elements on the page

Starting URL: http://www.tlkeith.com/WebDriverIOTutorialTest.html

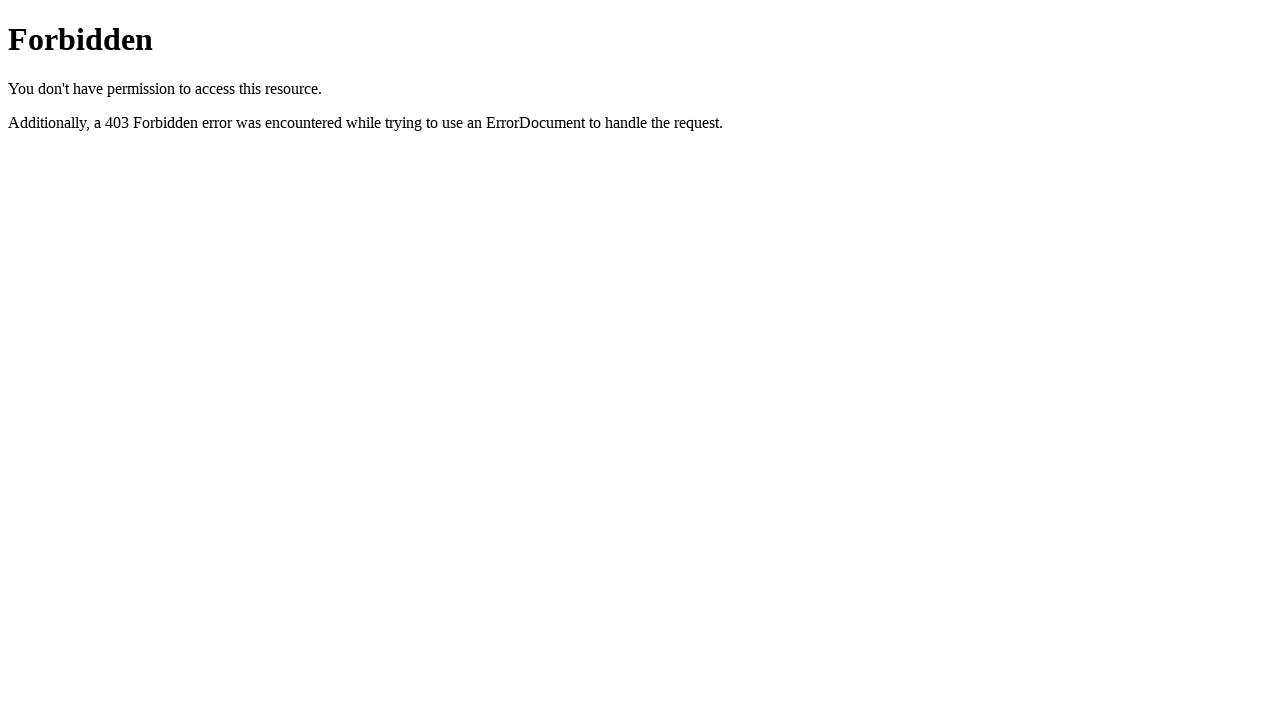

Navigated to WebDriverIO tutorial test page
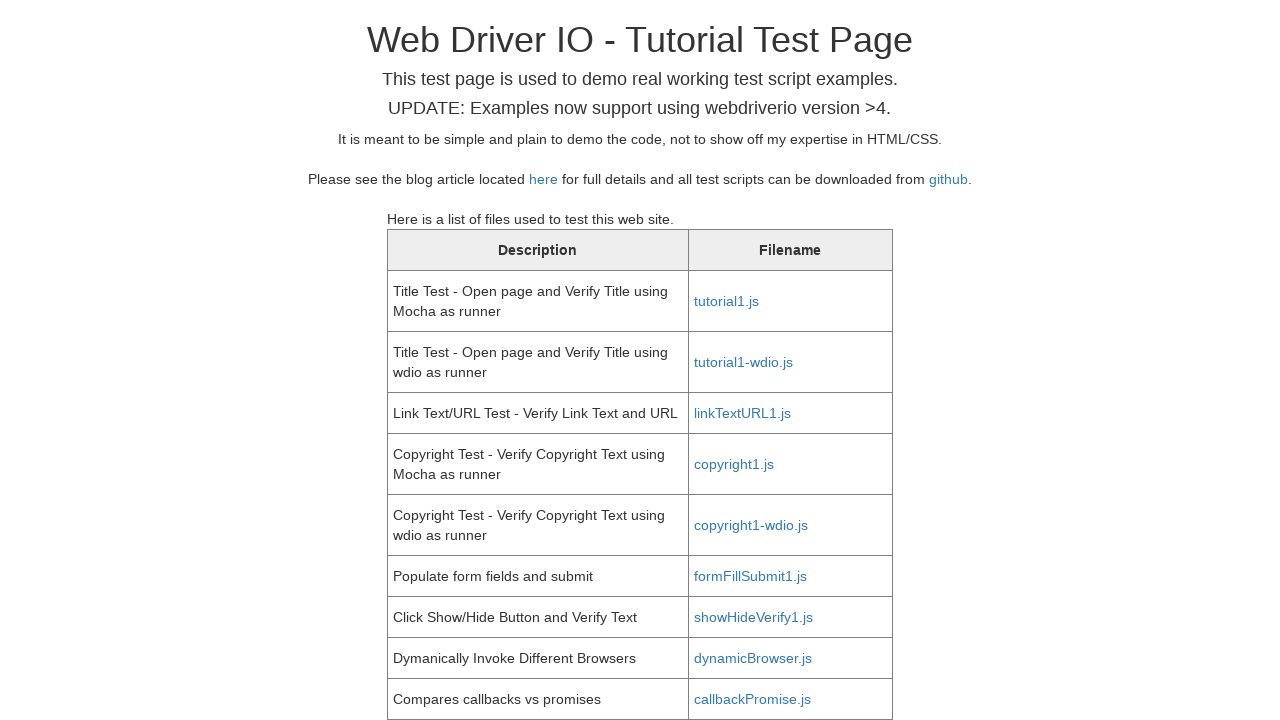

Executed JavaScript to count div elements: 33 divs on the page.
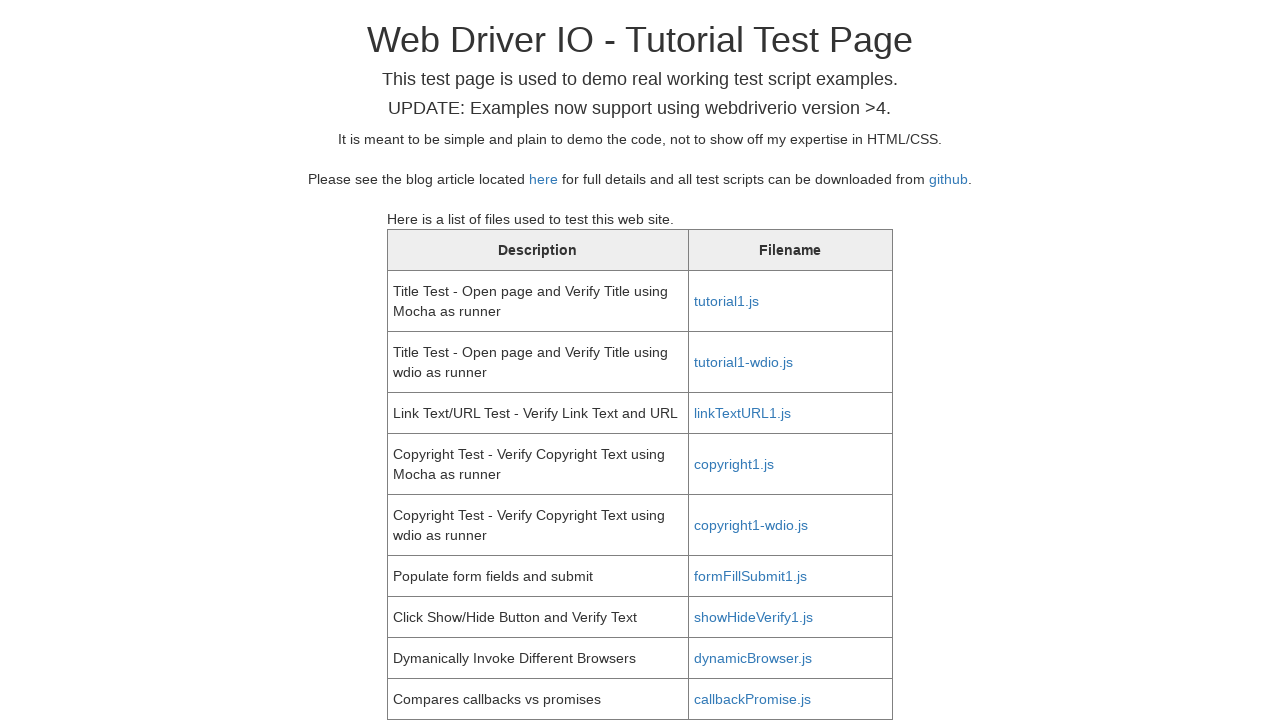

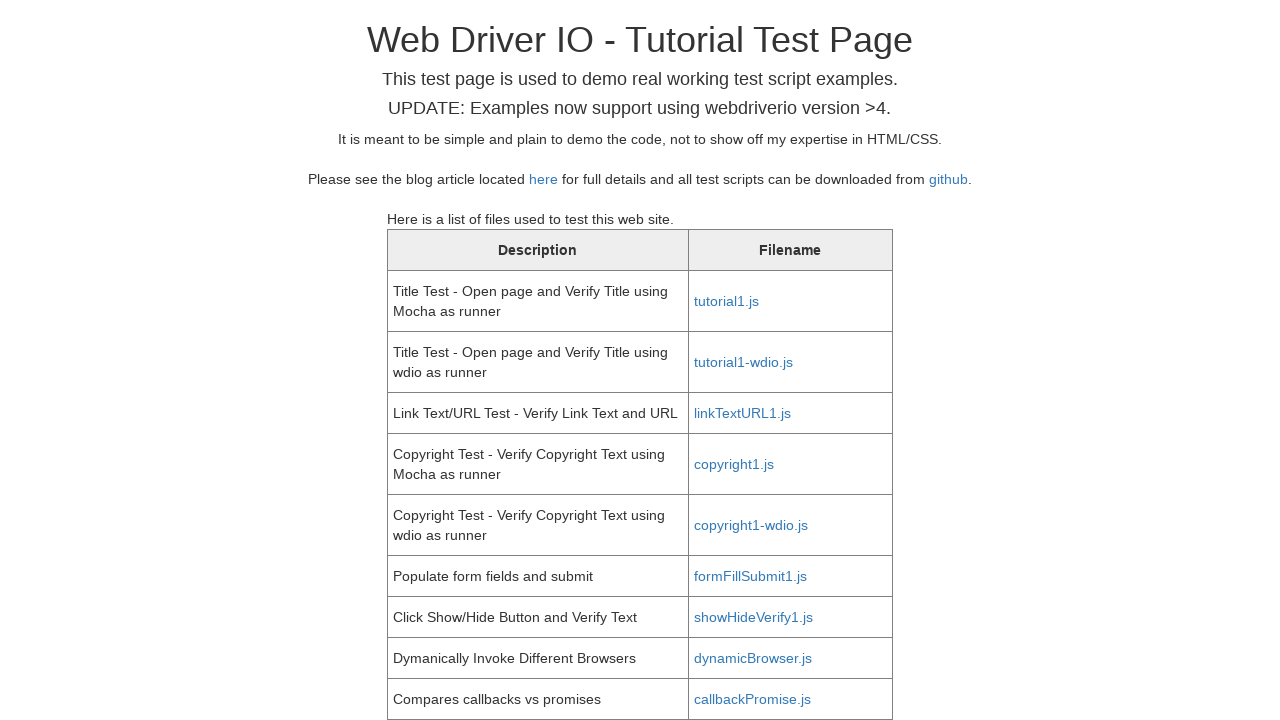